Navigates to an automation practice page and locates a button element using XPath to verify its presence and text content.

Starting URL: https://rahulshettyacademy.com/AutomationPractice/

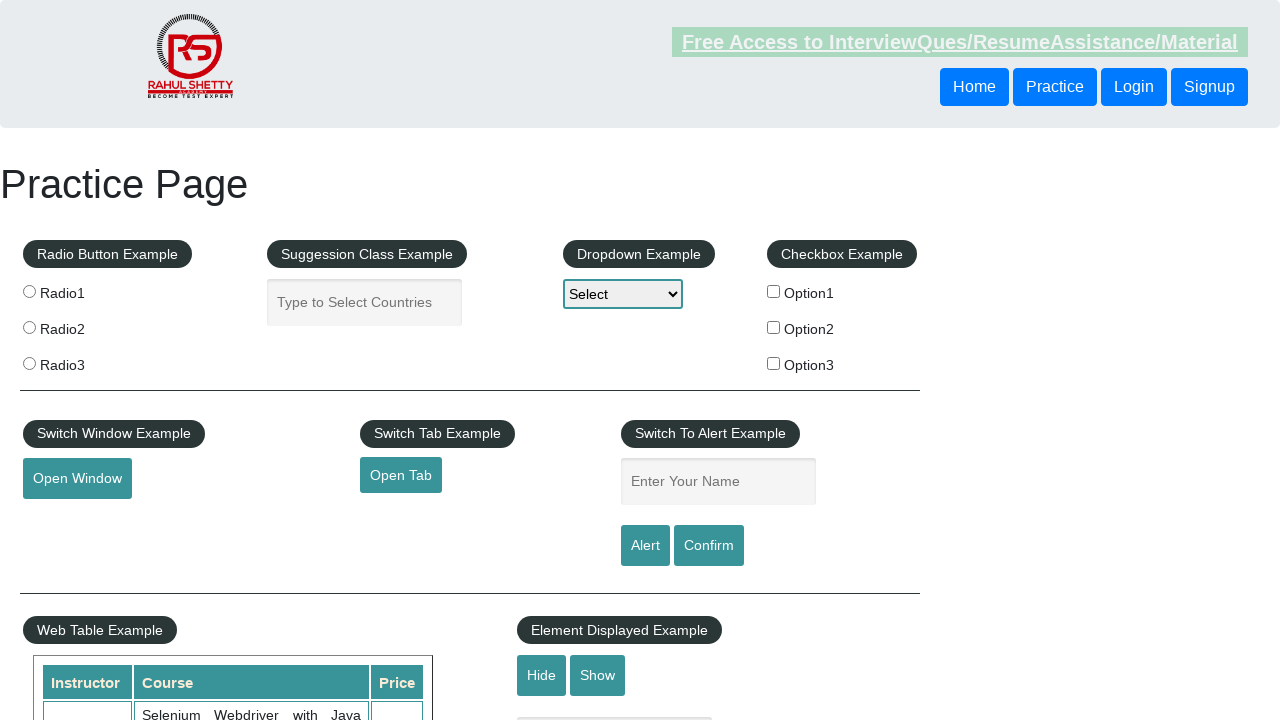

Located button element using XPath and waited for it to be visible
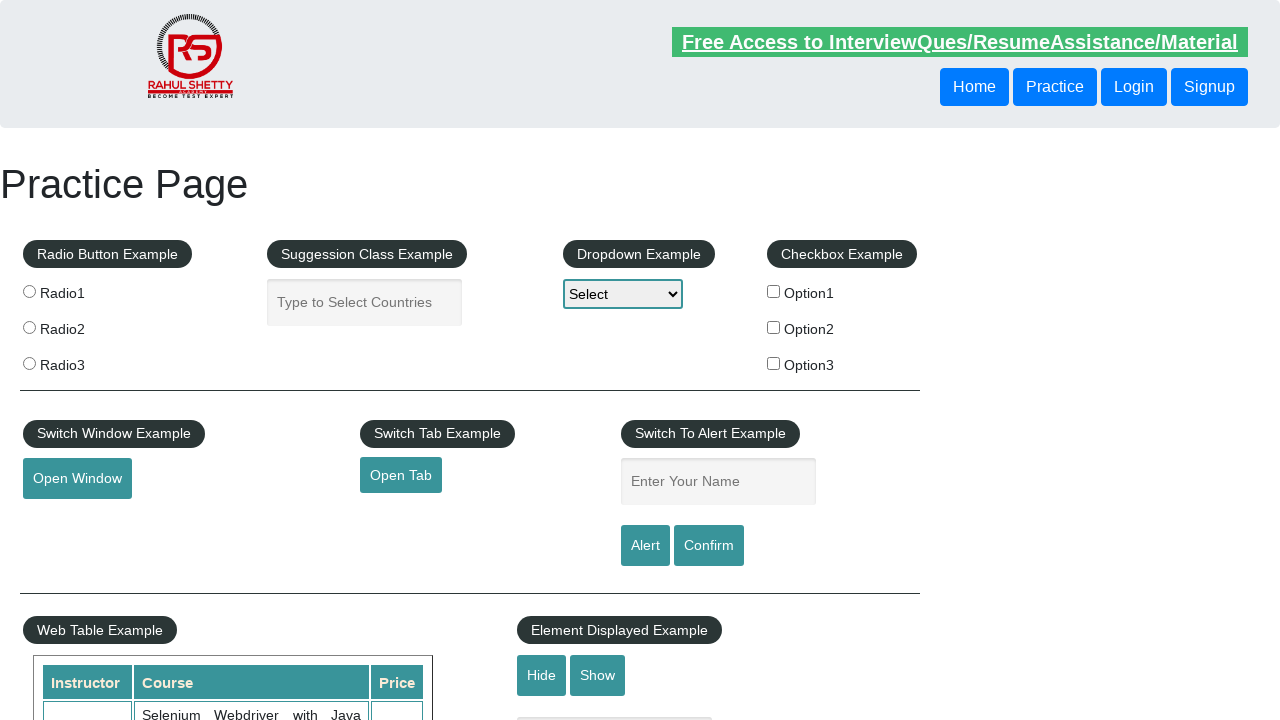

Retrieved button text content: 'Login'
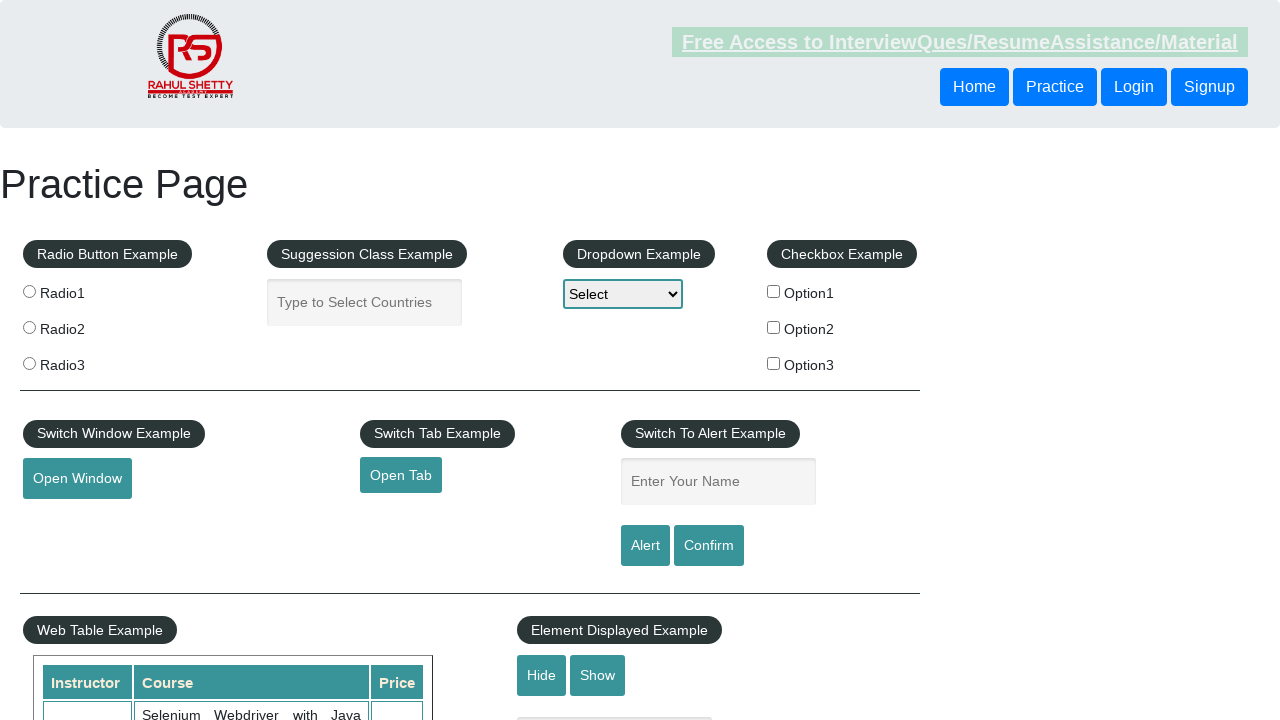

Printed button text to console
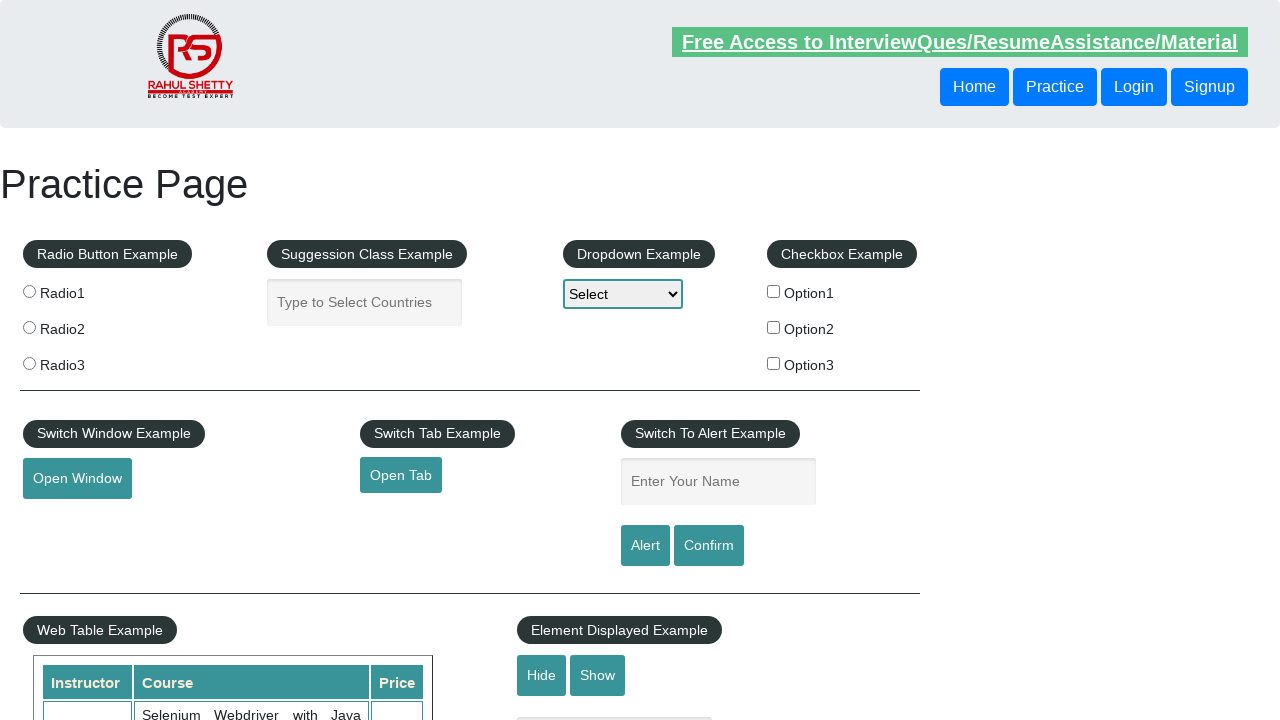

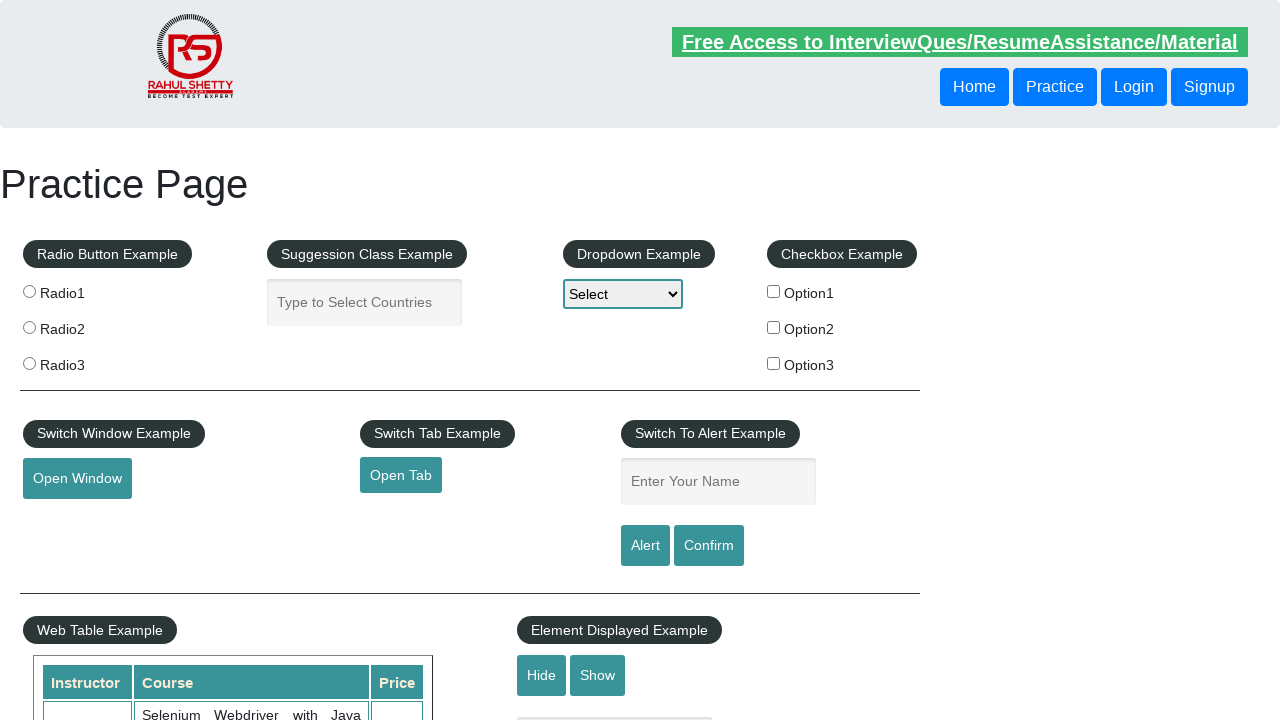